Performs a click-and-hold, move to target, and release action sequence on drag and drop elements

Starting URL: https://crossbrowsertesting.github.io/drag-and-drop

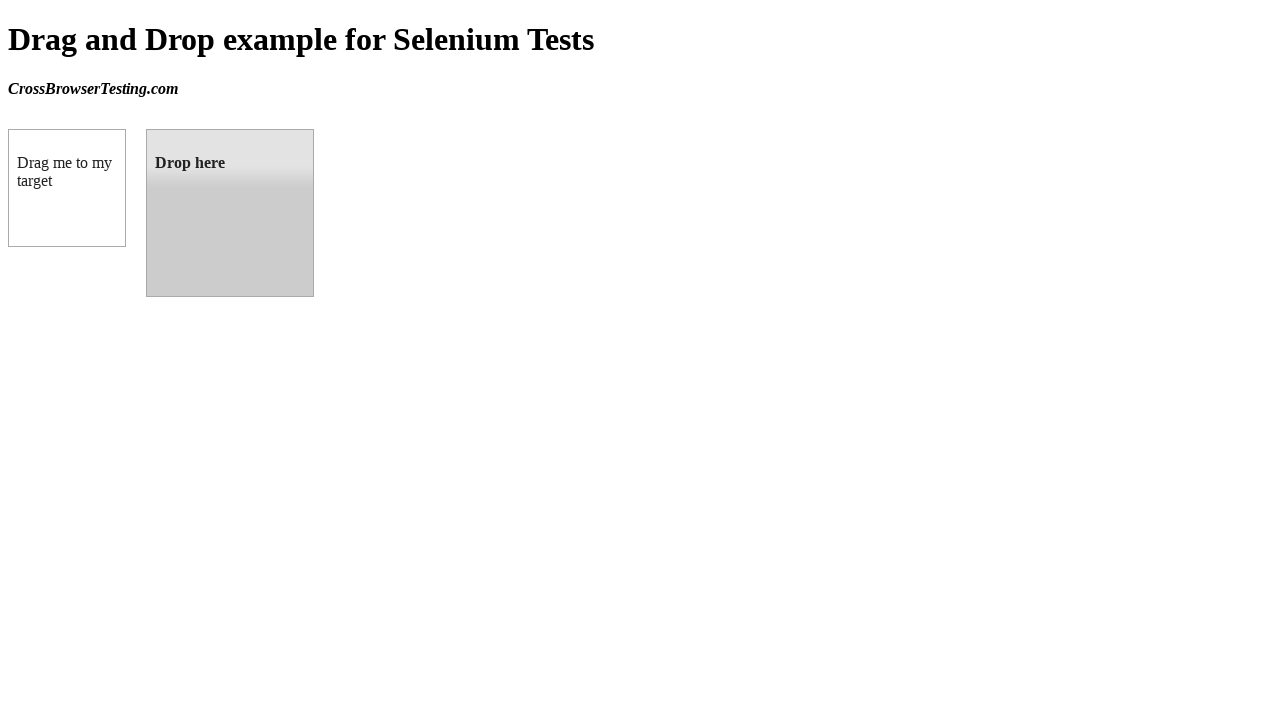

Located source draggable element (box A)
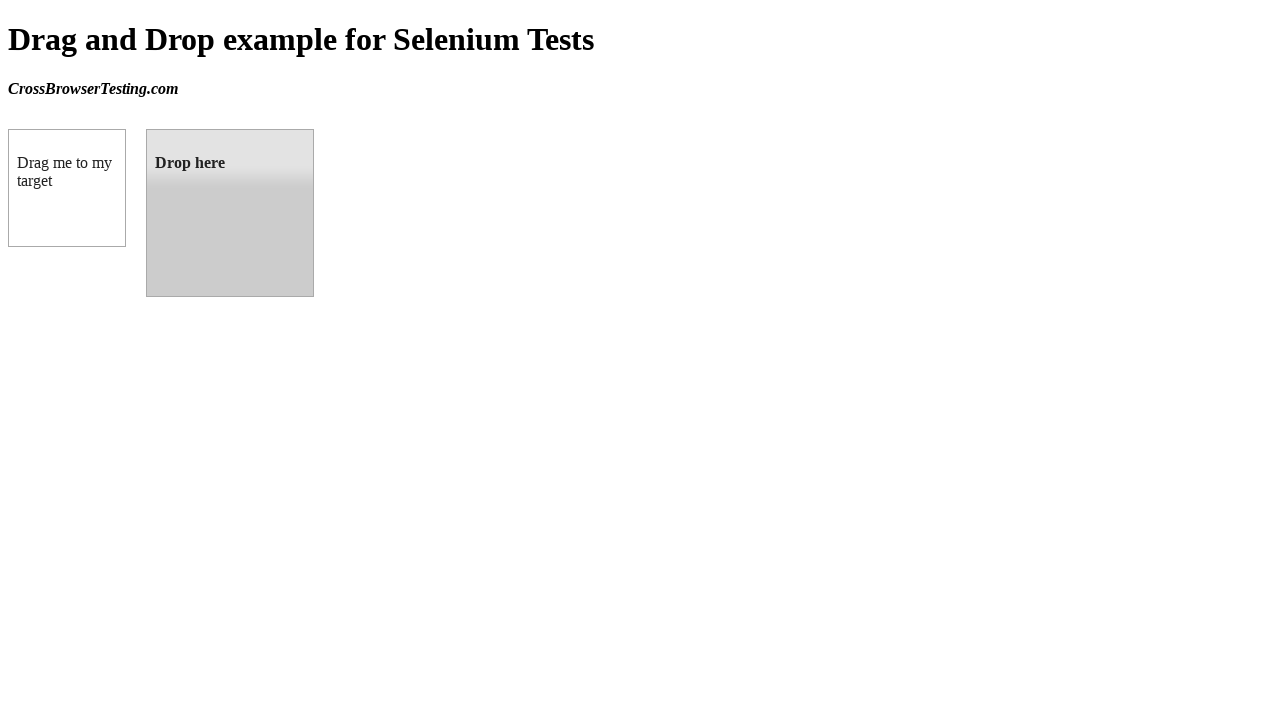

Located target droppable element (box B)
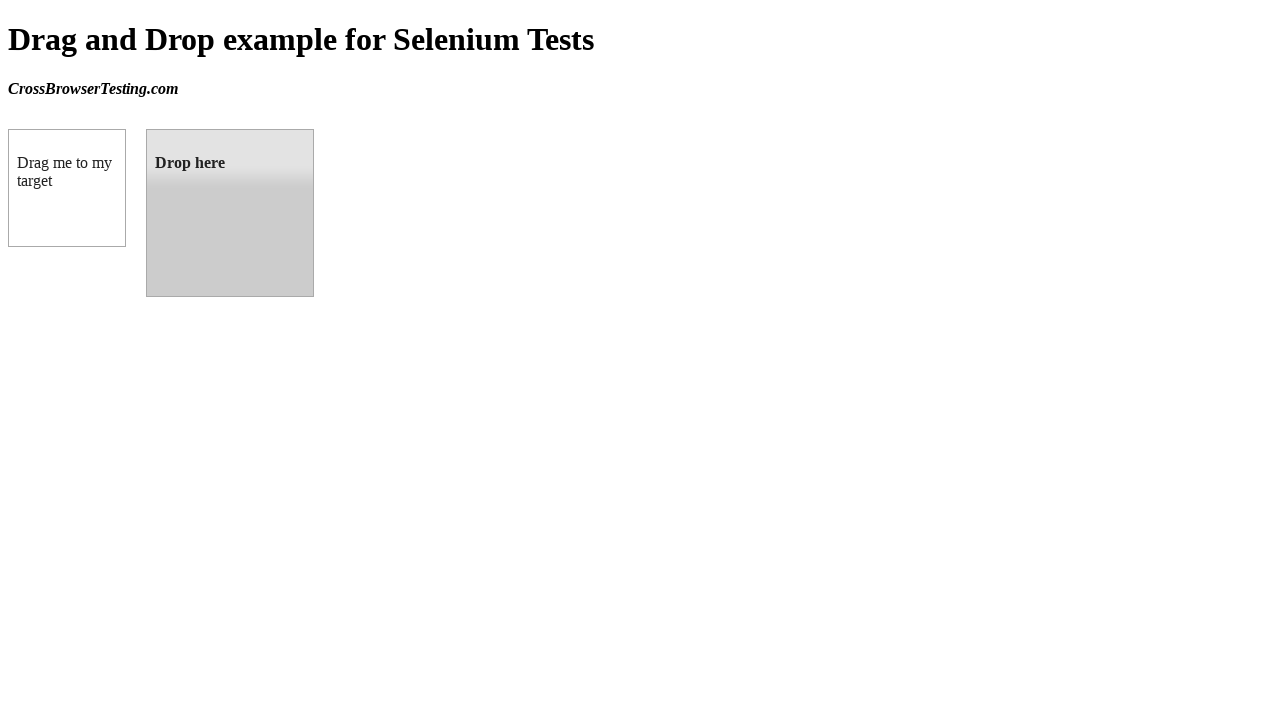

Hovered over source draggable element at (67, 188) on #draggable
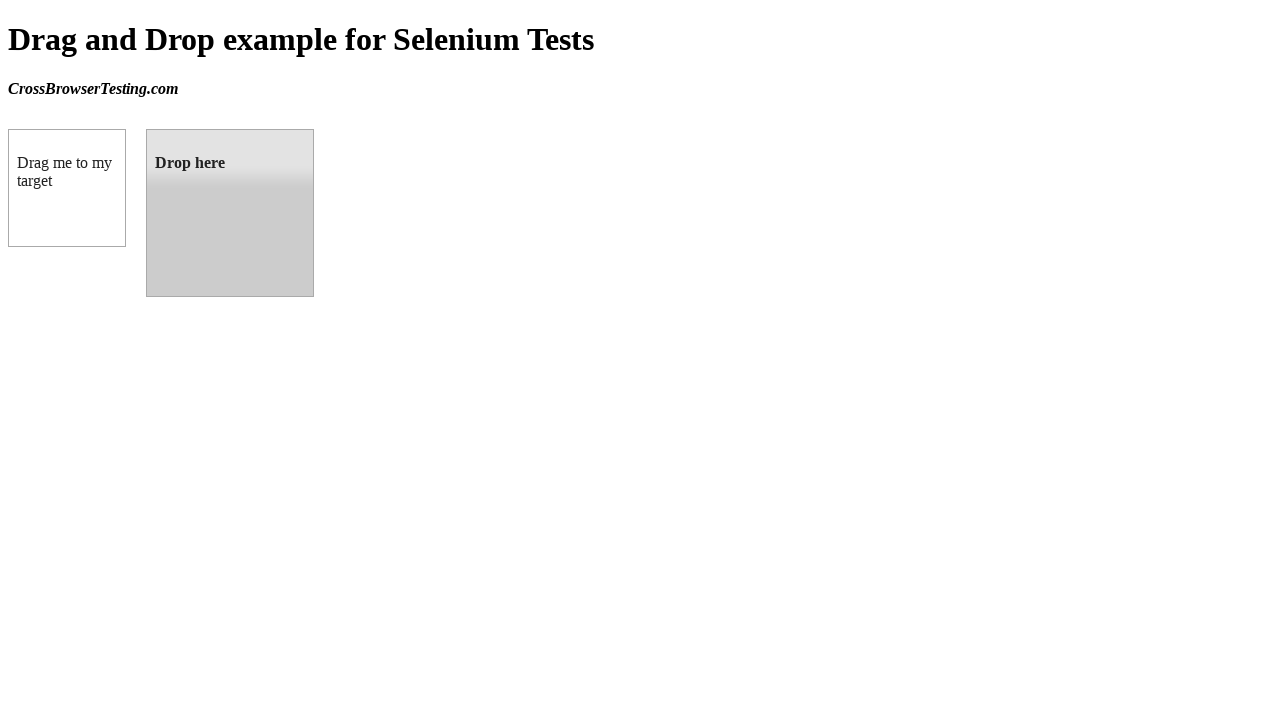

Pressed mouse button down to initiate drag at (67, 188)
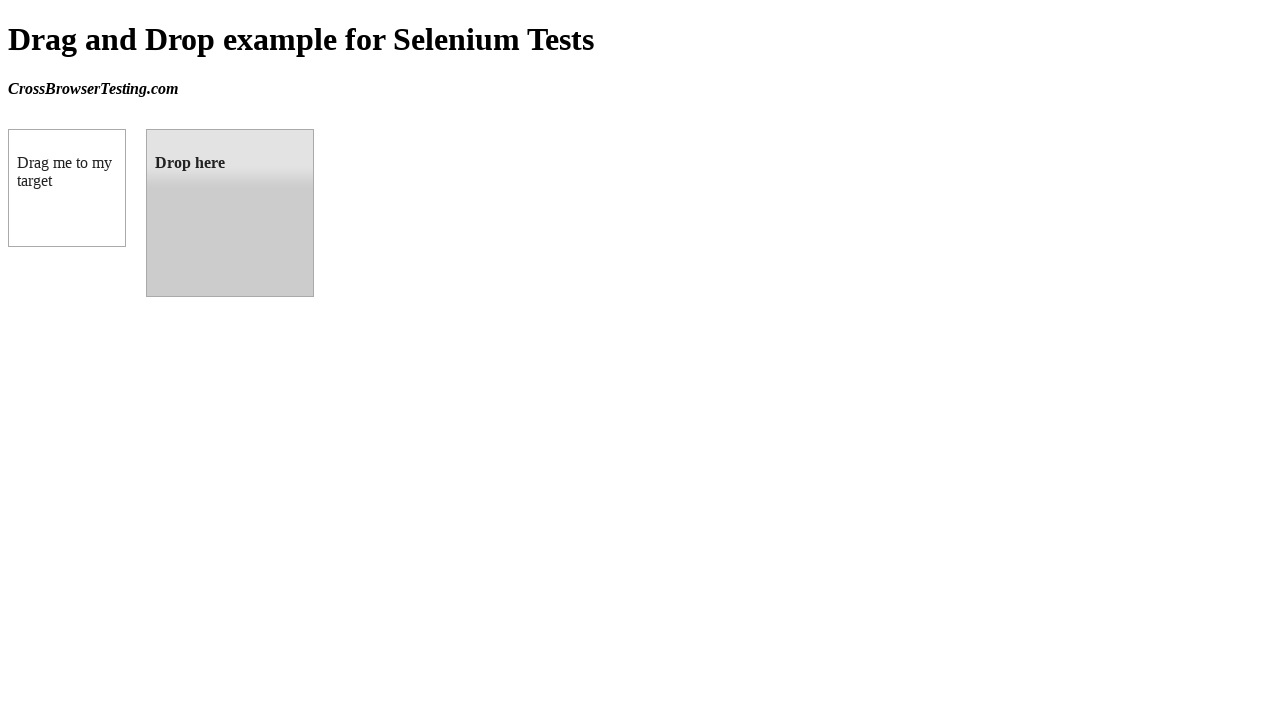

Moved mouse to target droppable element at (230, 213) on #droppable
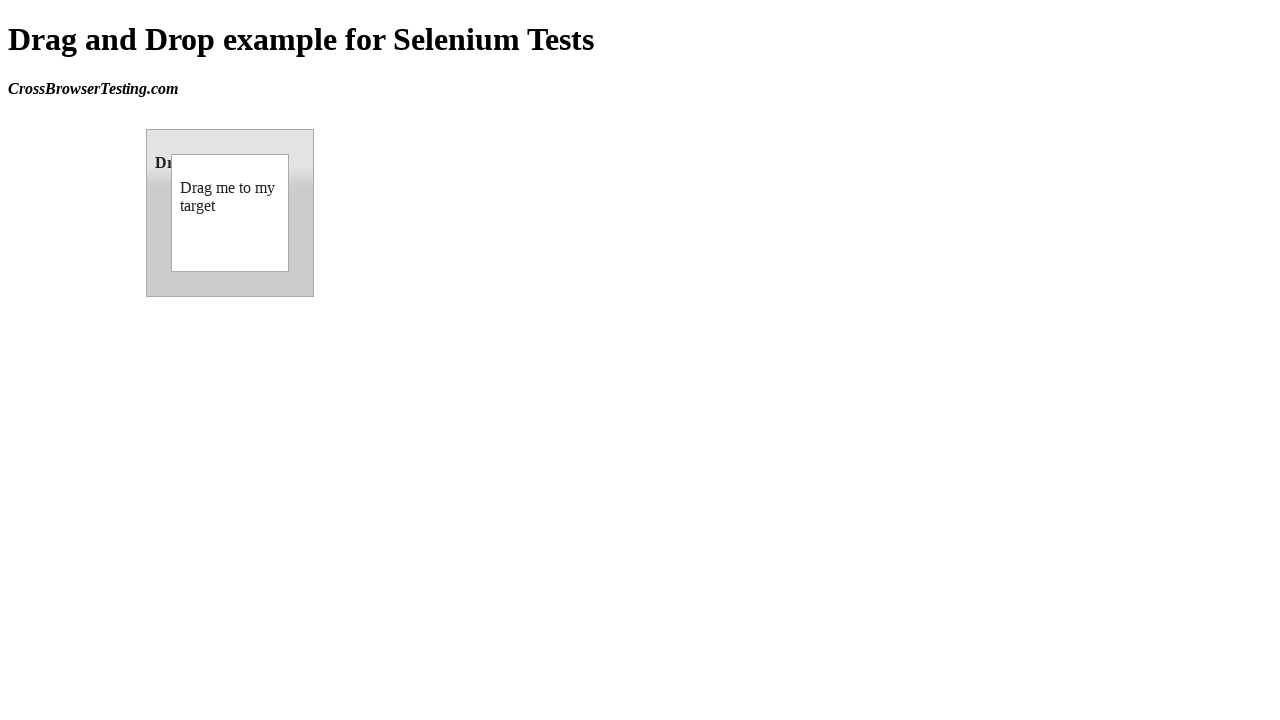

Released mouse button to complete drag and drop at (230, 213)
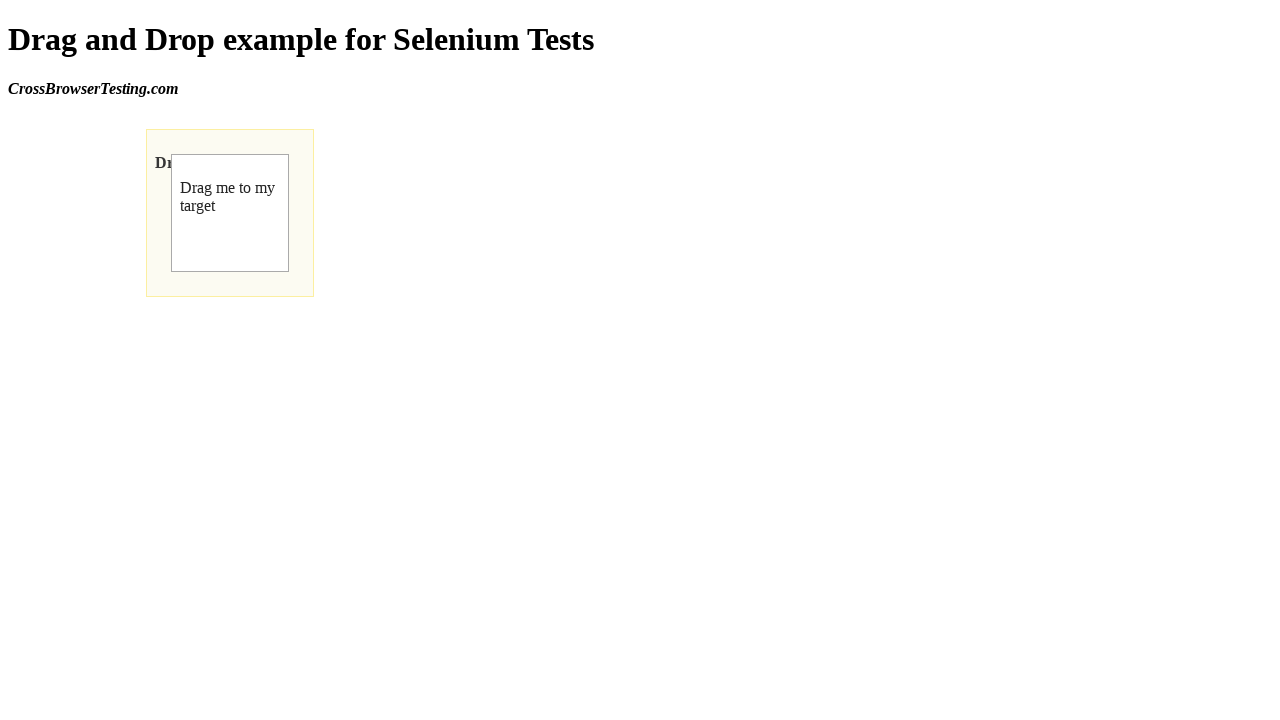

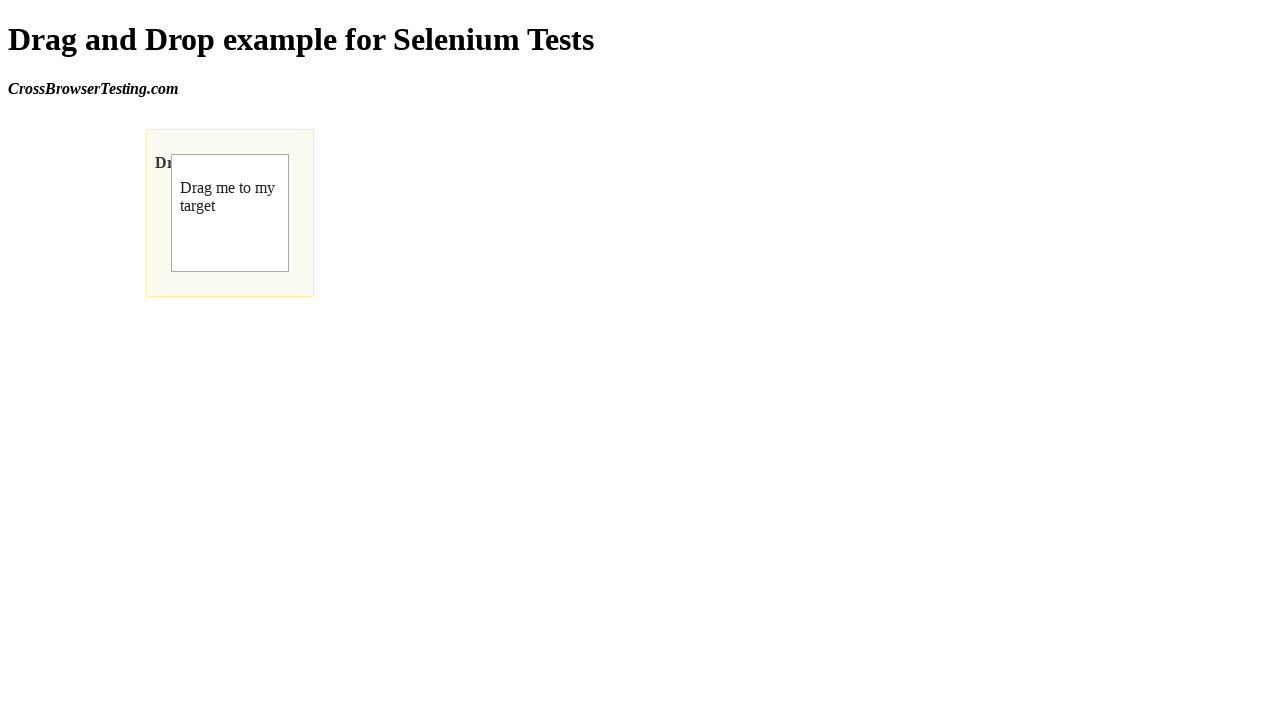